Tests a To-Do application by clicking on list items to mark them complete, adding a new todo item with text "LambdaTest", and verifying the heading is displayed.

Starting URL: https://stage-lambda-devops-use-only.lambdatestinternal.com/To-do-app/index.html

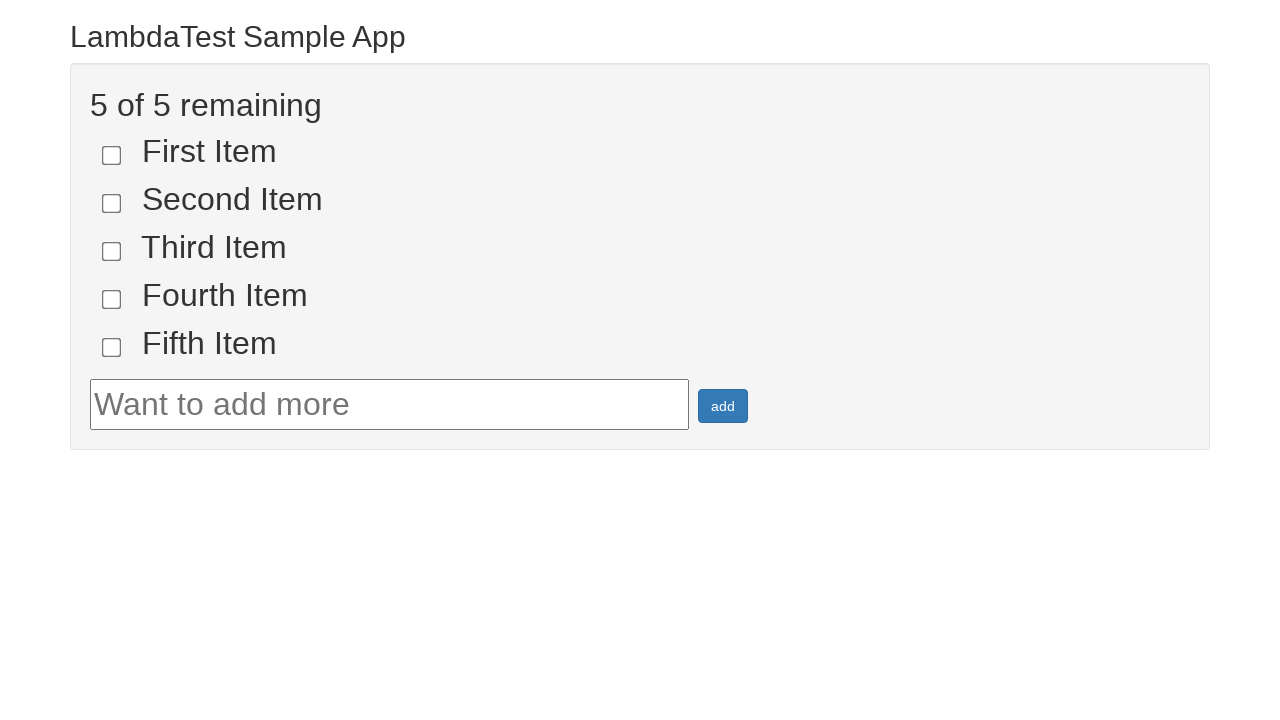

Set viewport size to 1920x1080
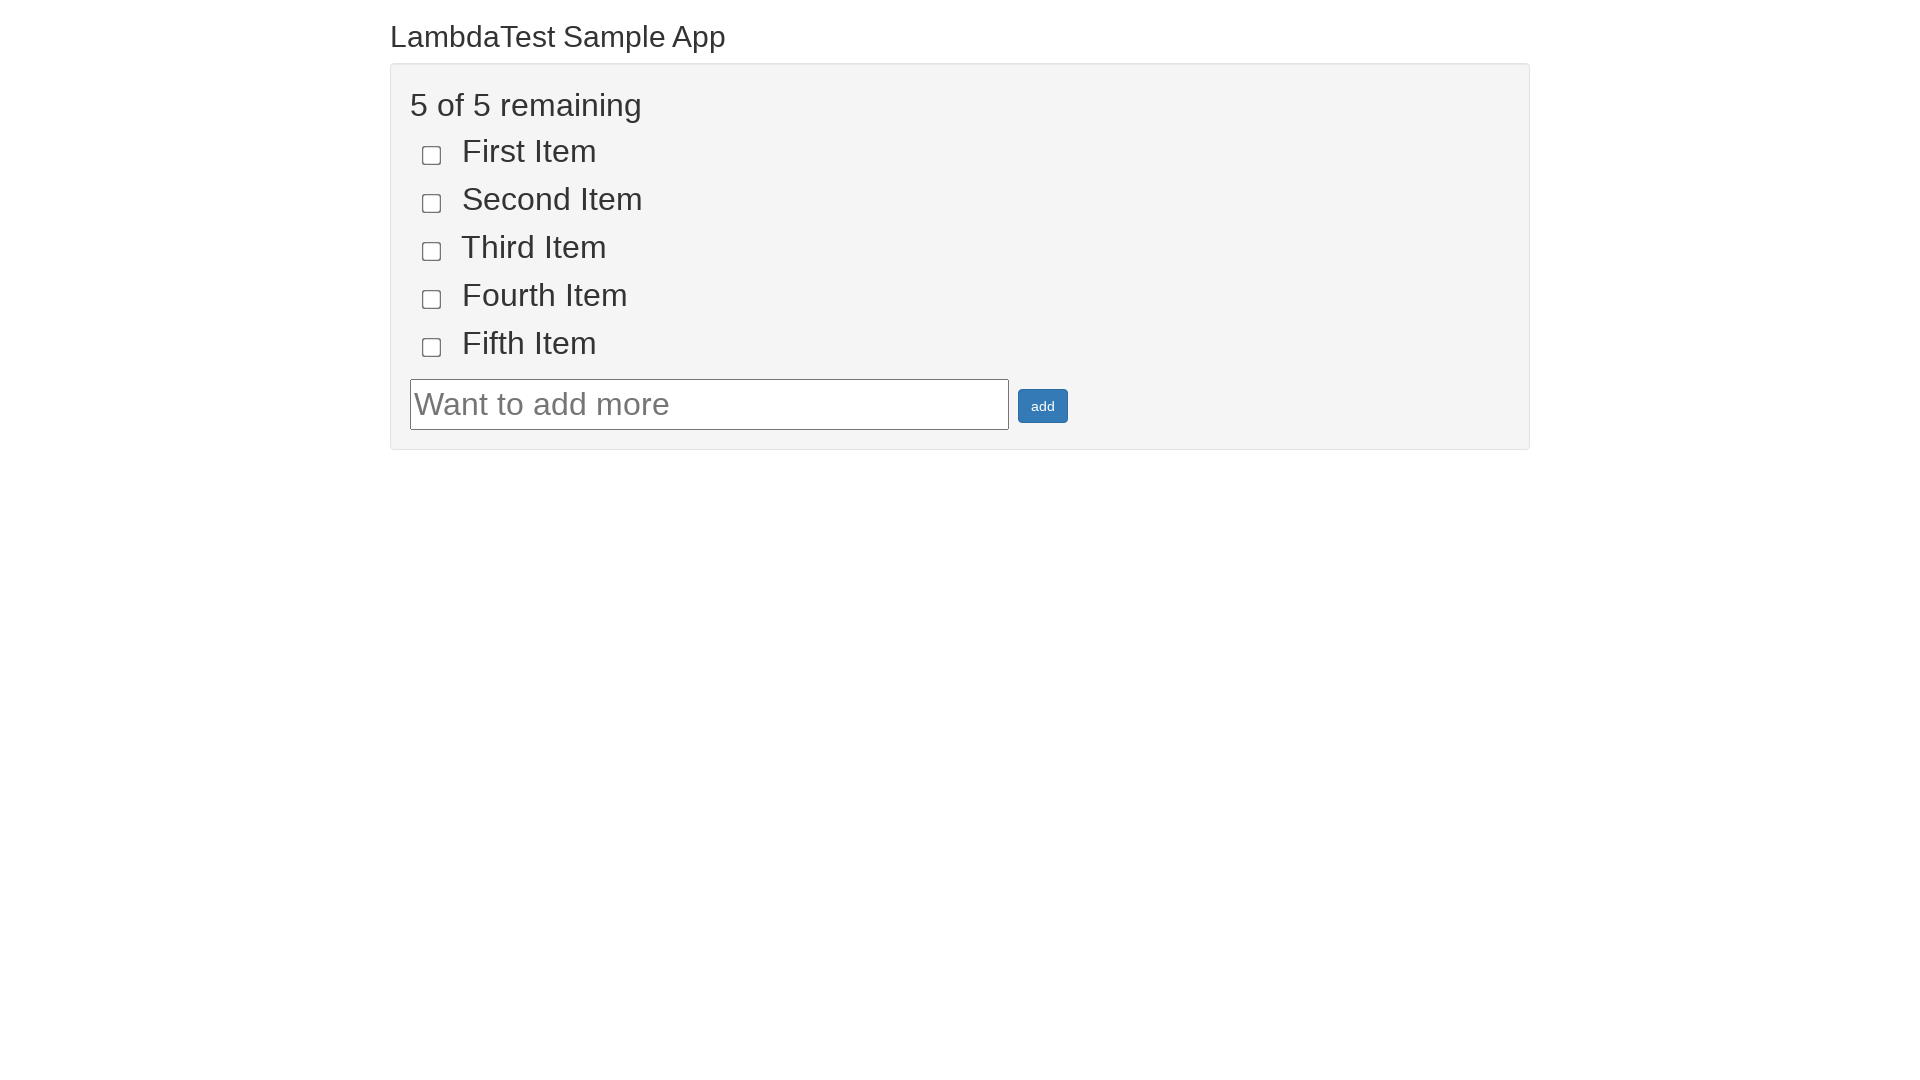

Clicked on the first list item to mark it complete at (432, 155) on [name='li1']
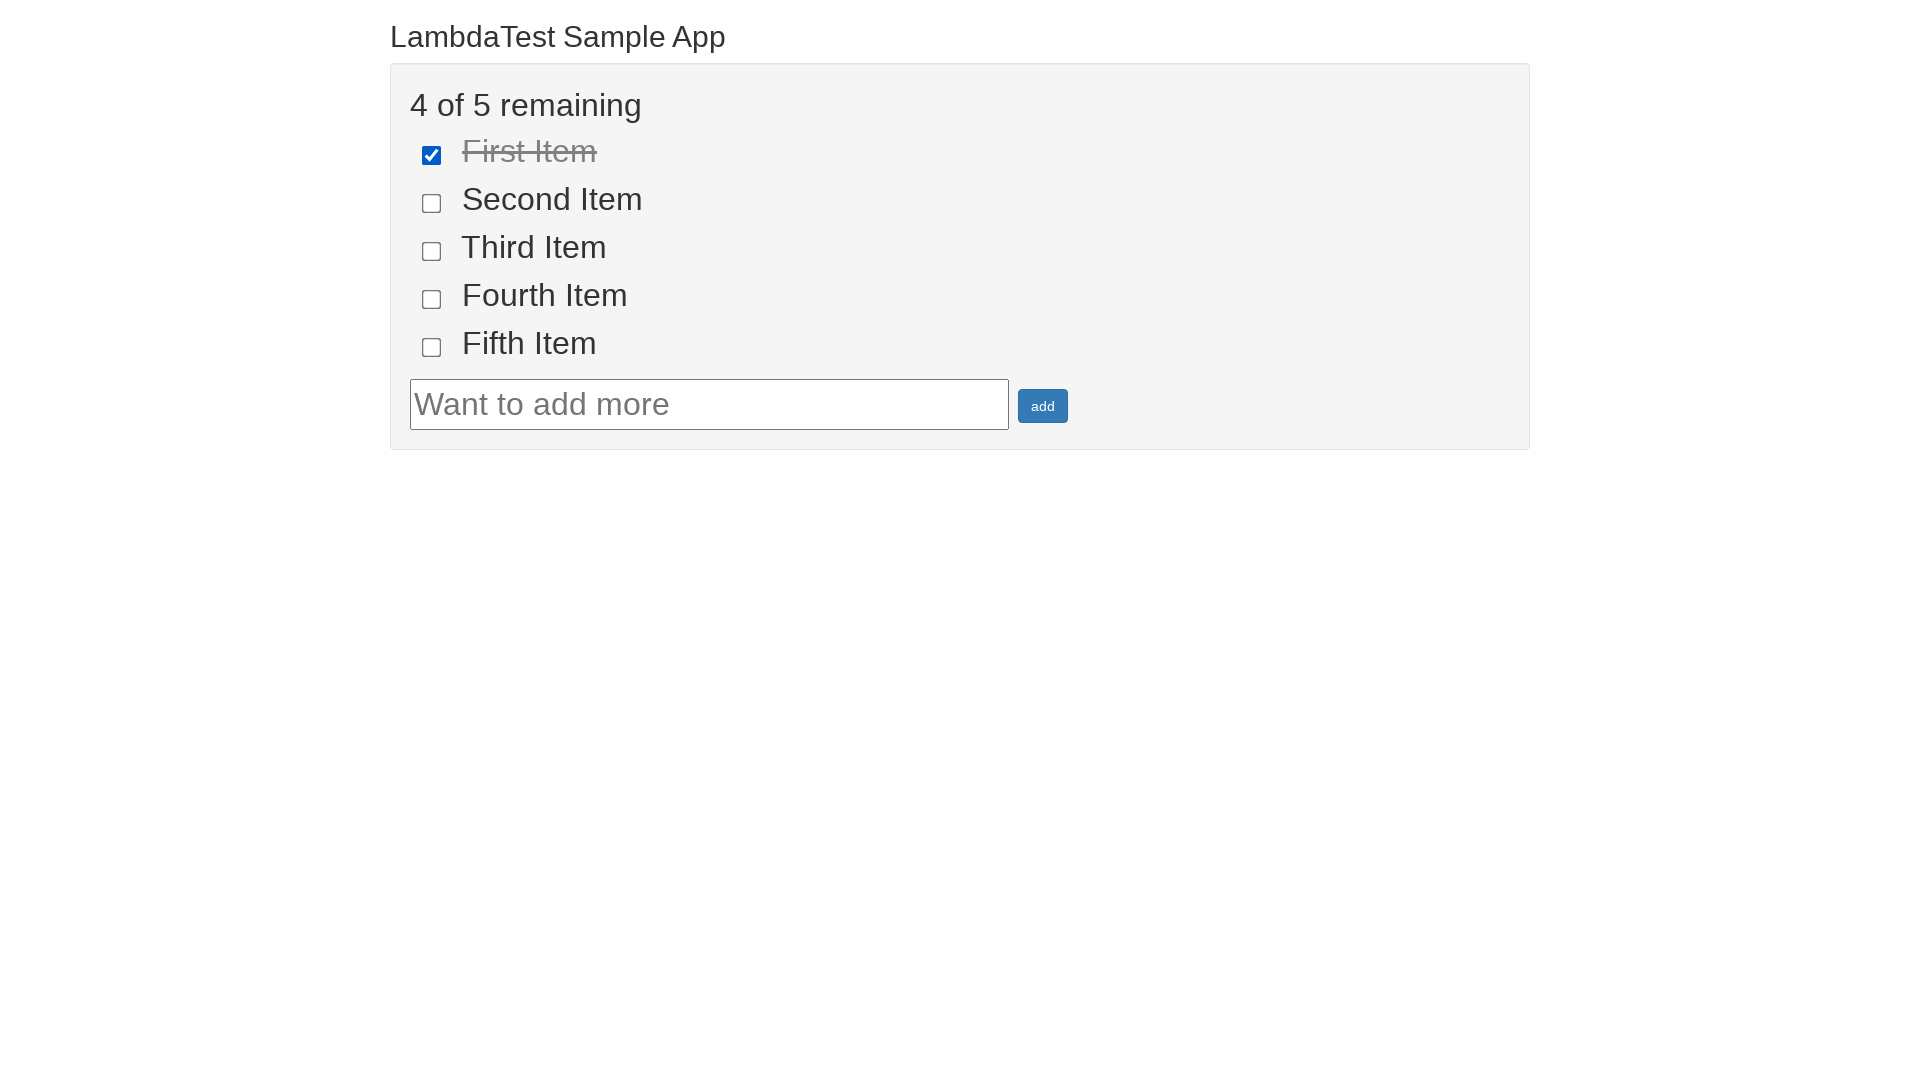

Clicked on the second list item to mark it complete at (432, 203) on [name='li2']
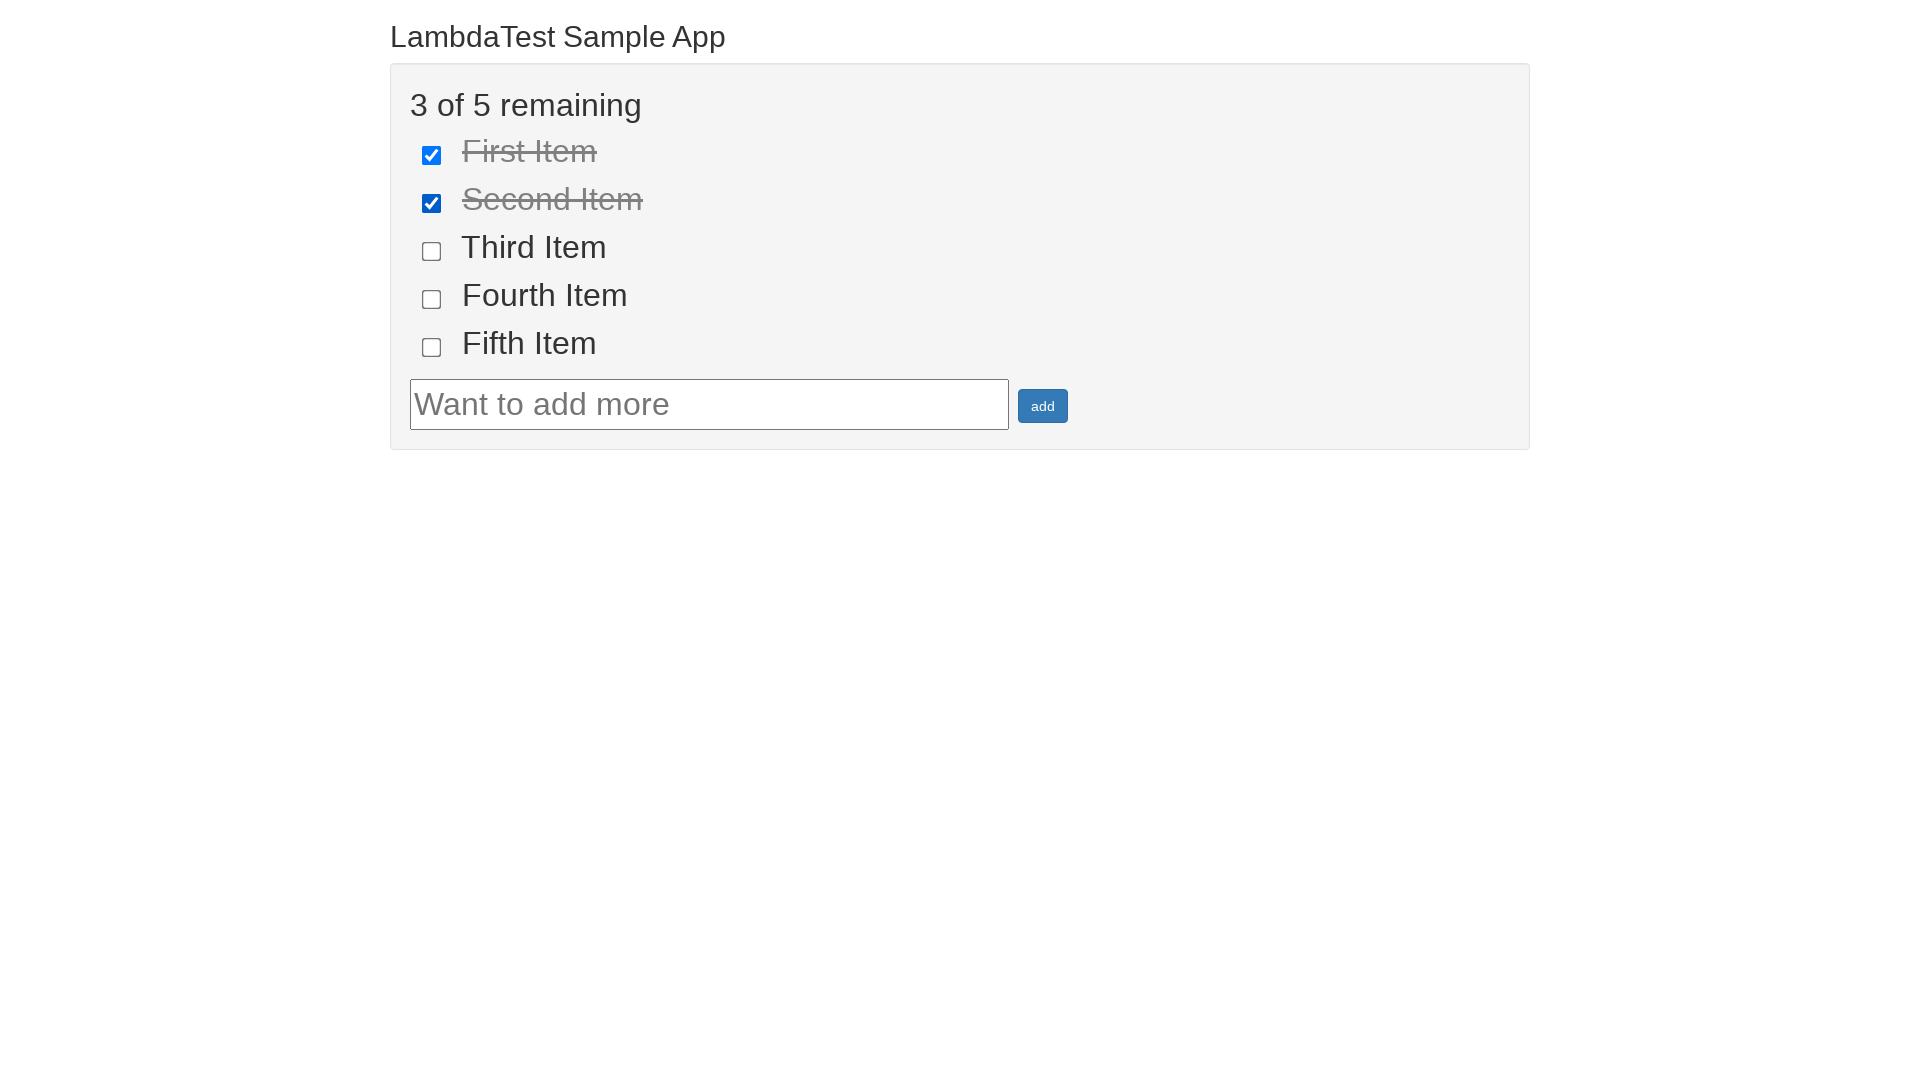

Filled todo input field with 'LambdaTest' on #sampletodotext
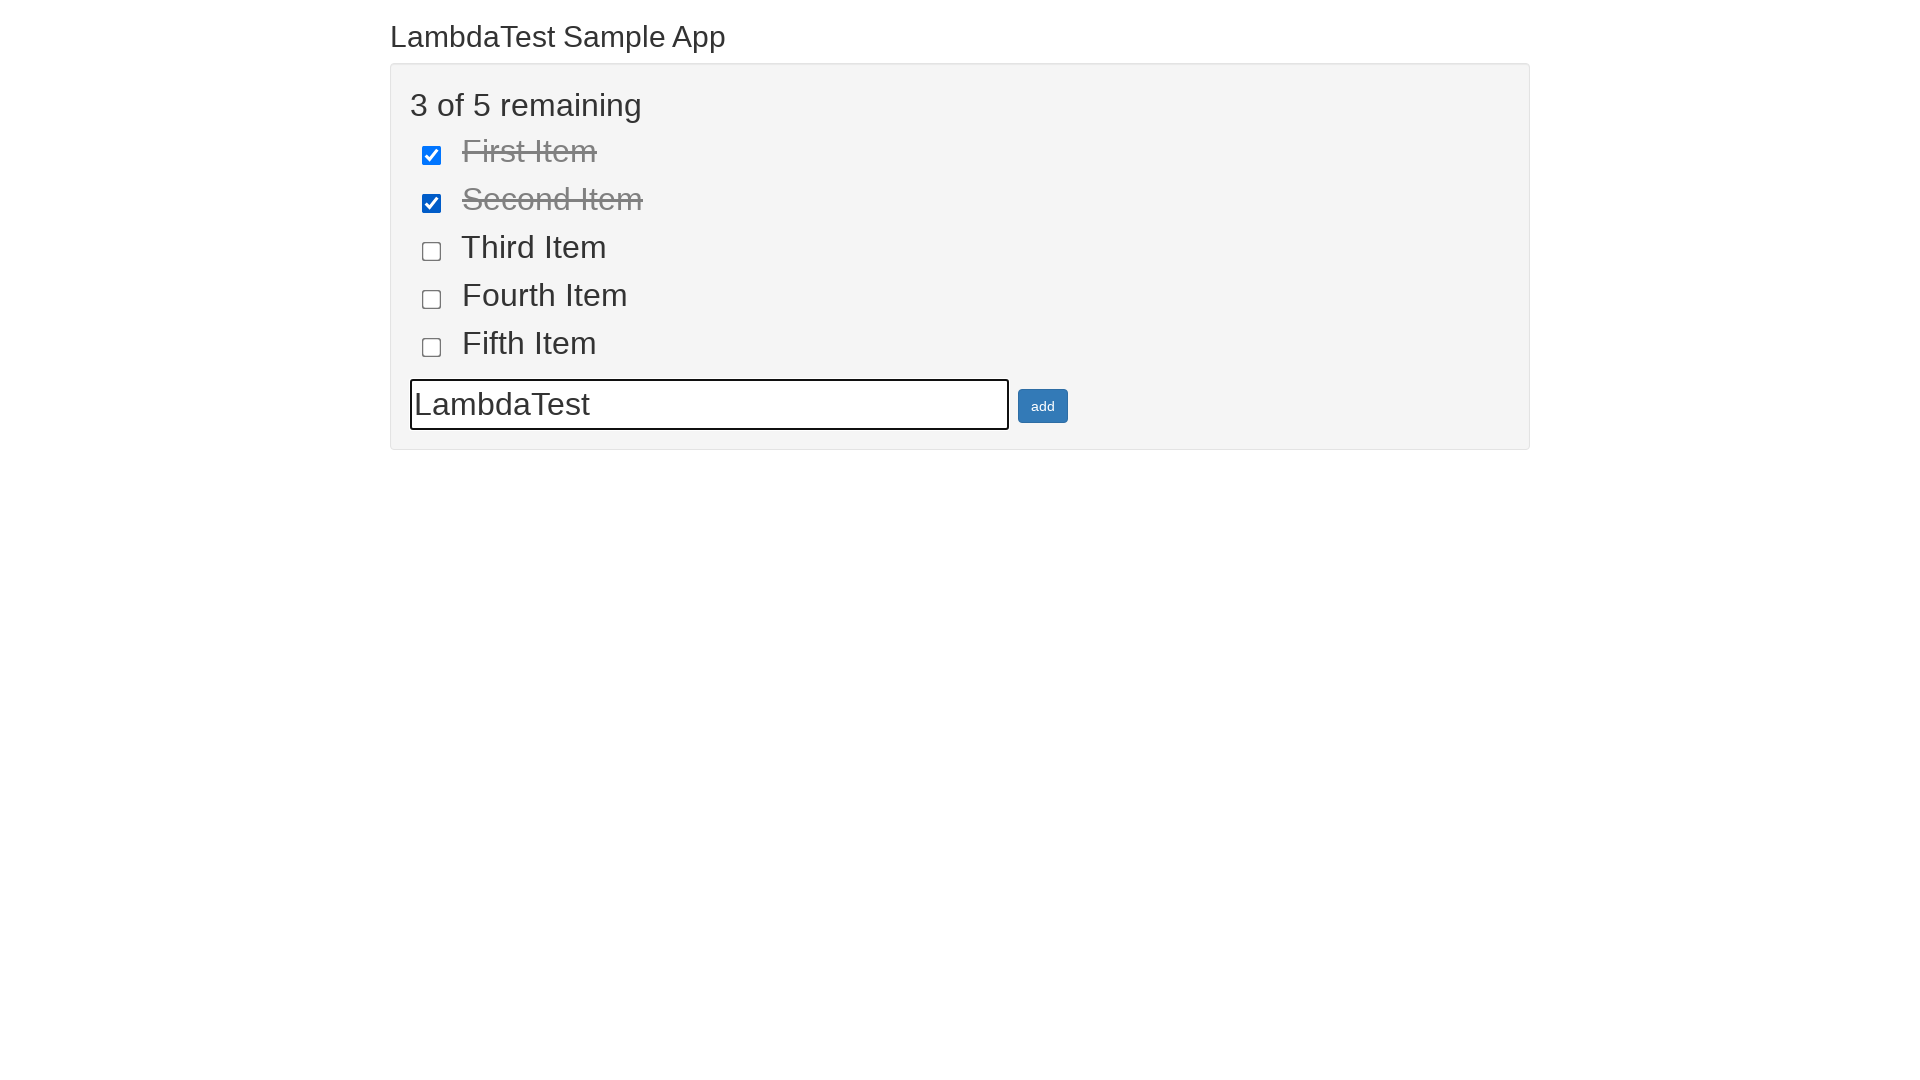

Clicked add button to create new todo item 'LambdaTest' at (1043, 406) on #addbutton
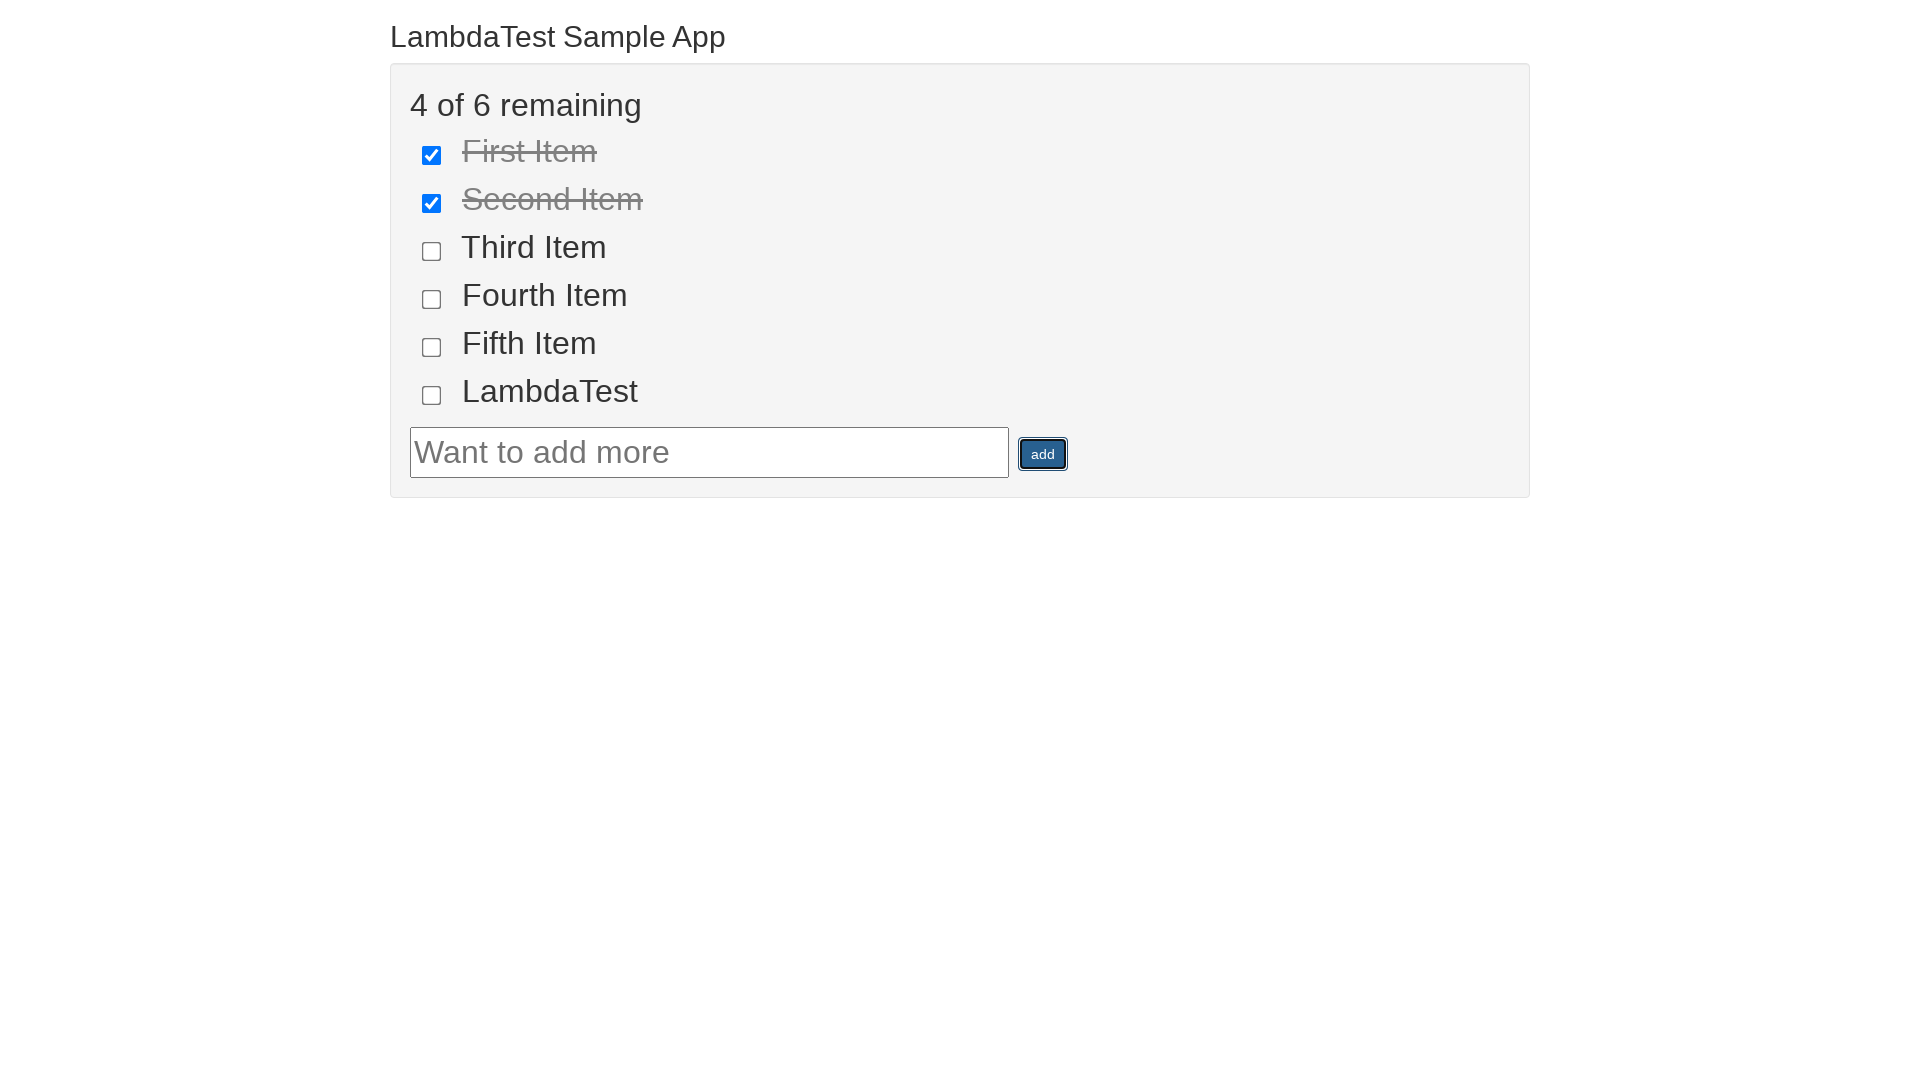

Verified that heading is displayed
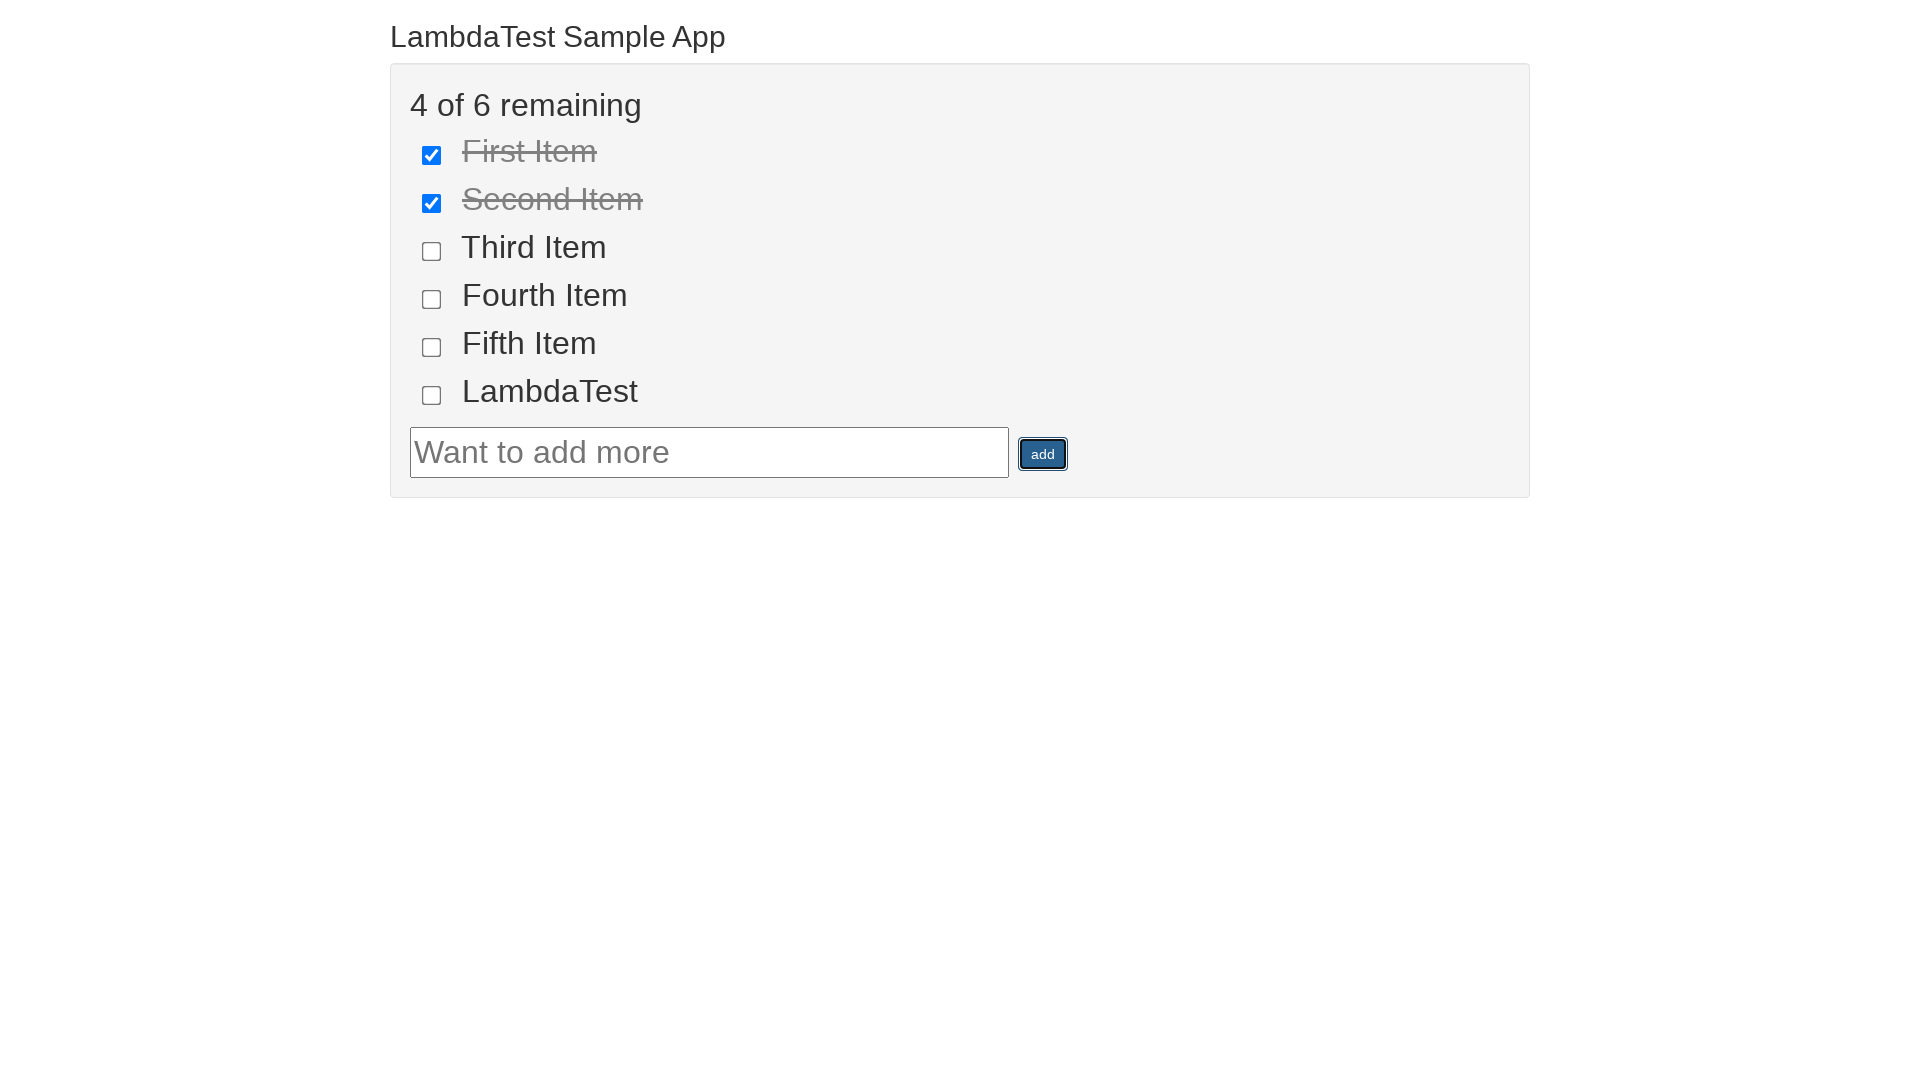

Clicked on the heading element at (960, 36) on .container h2
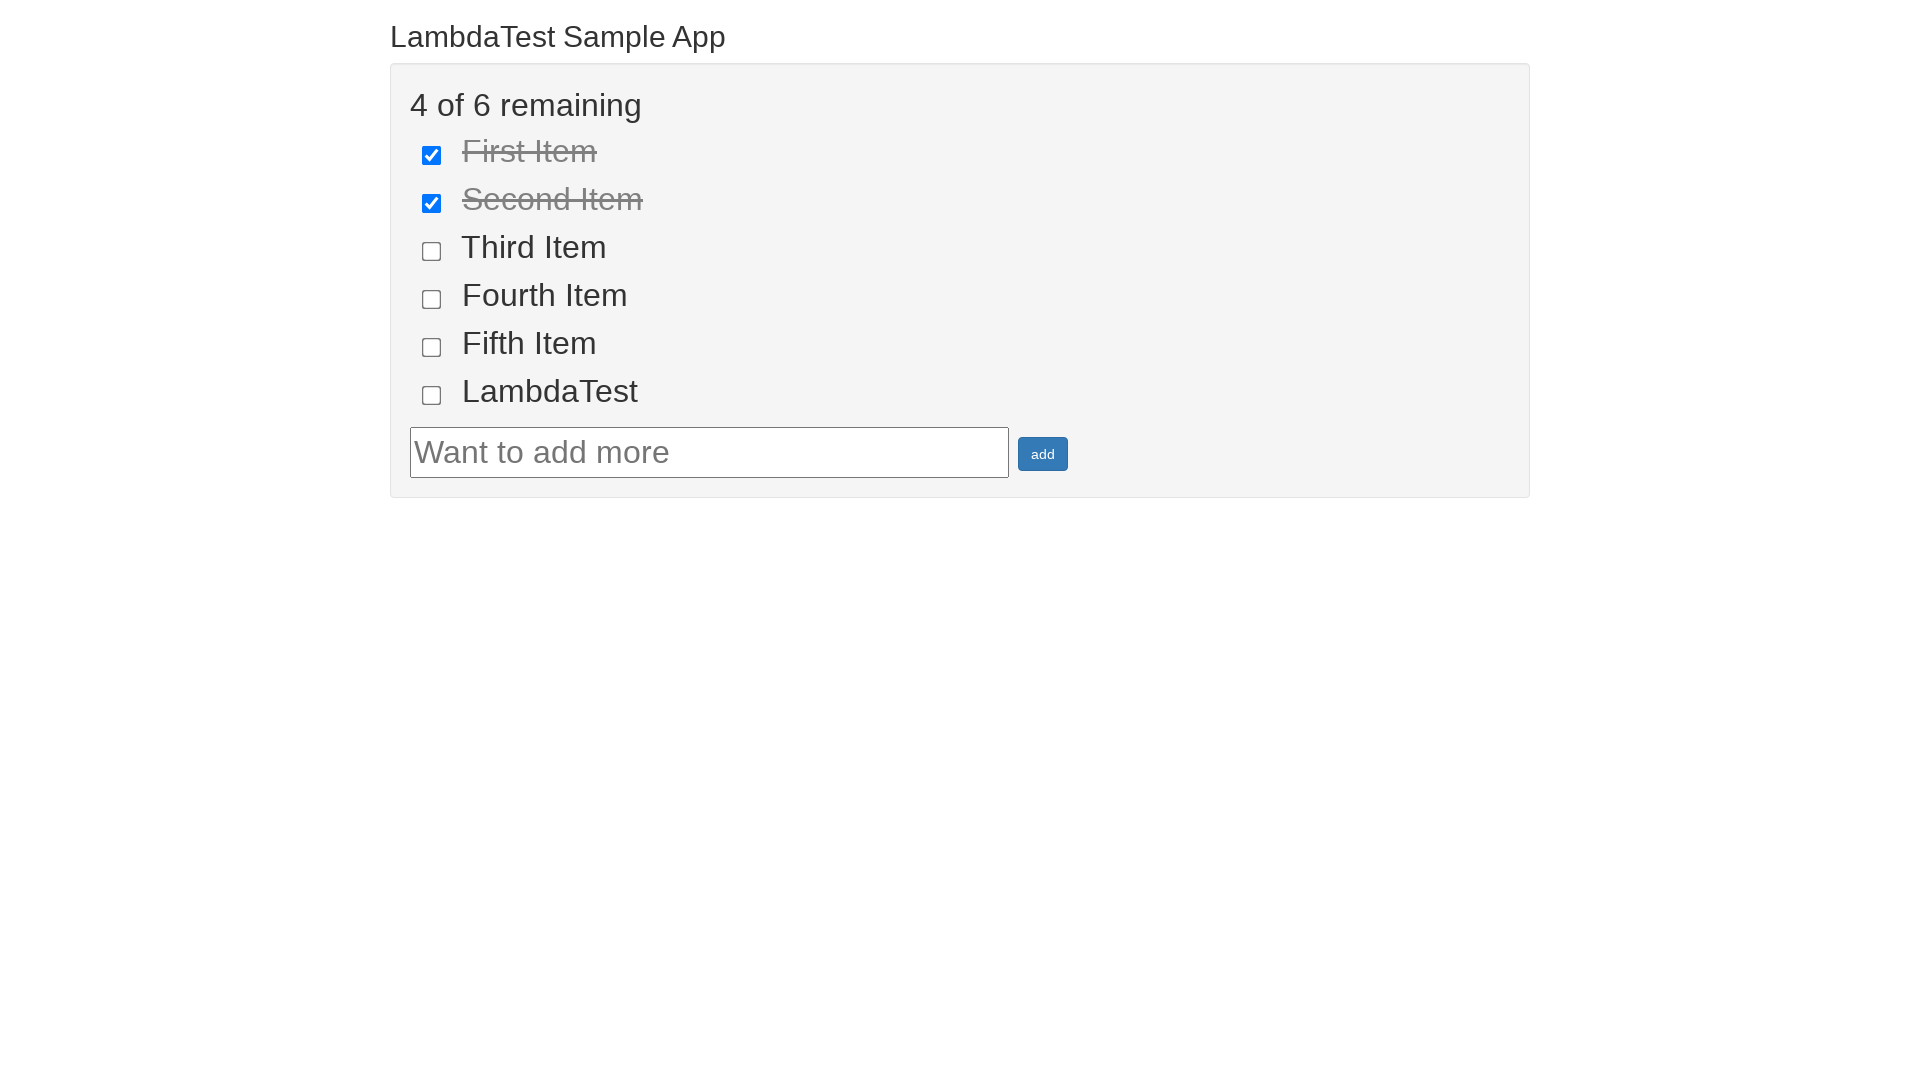

Clicked on the heading again to verify it's still displayed at (960, 36) on .container h2
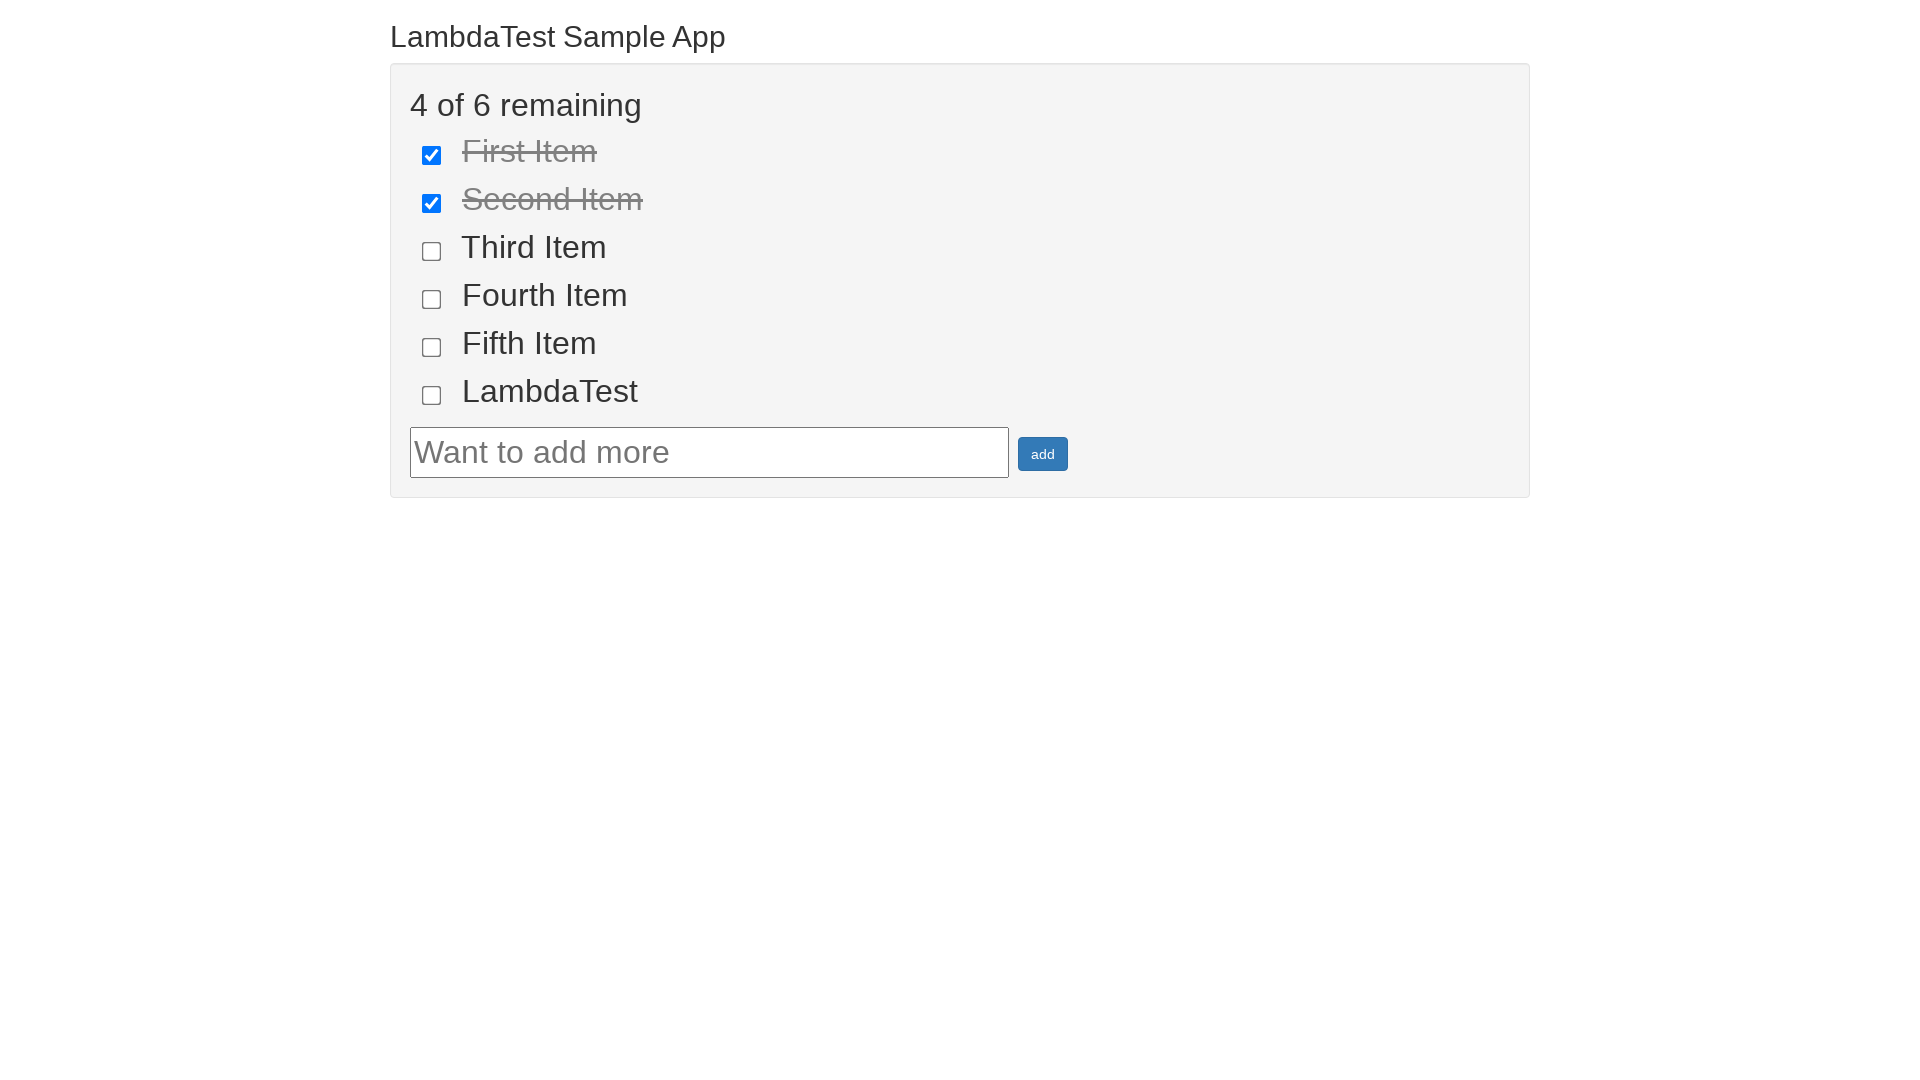

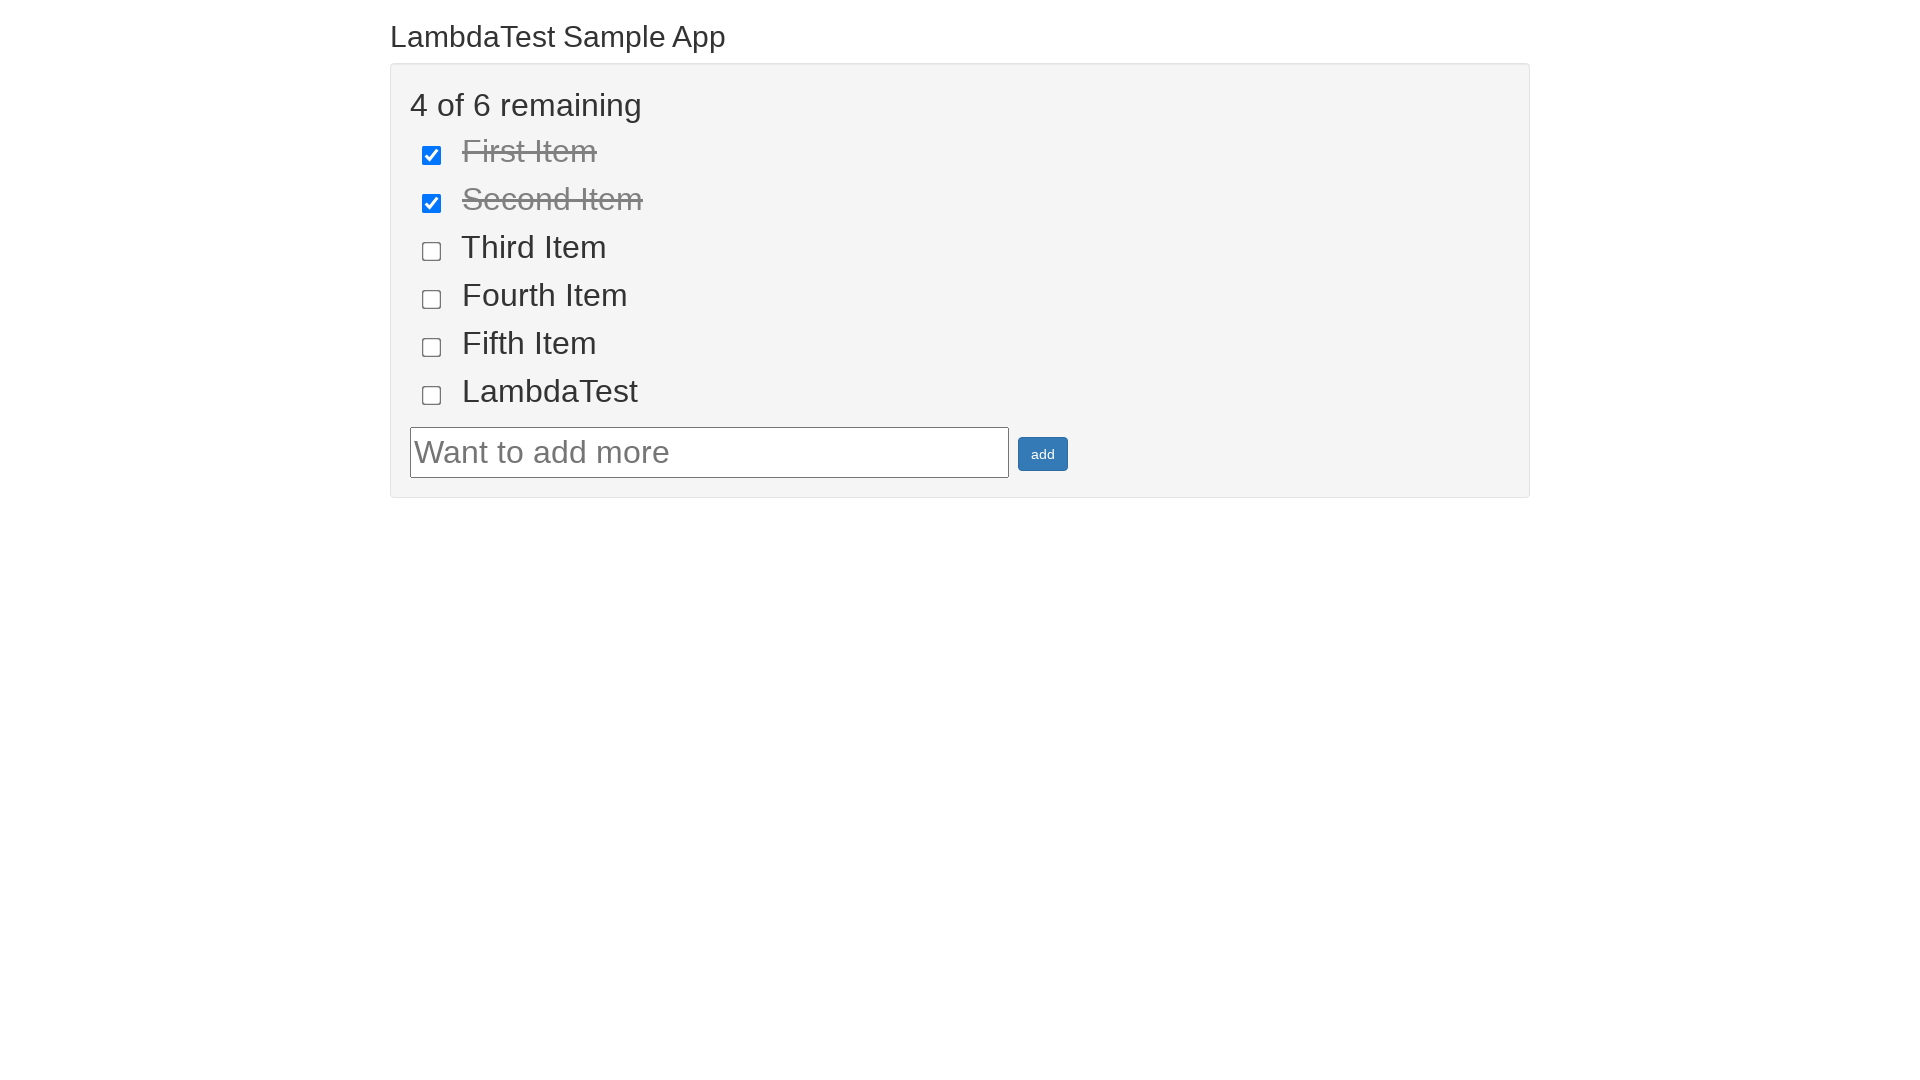